Tests an e-commerce grocery shopping flow by adding specific vegetables to cart, proceeding to checkout, and applying a promo code to verify the discount is applied successfully.

Starting URL: https://rahulshettyacademy.com/seleniumPractise/

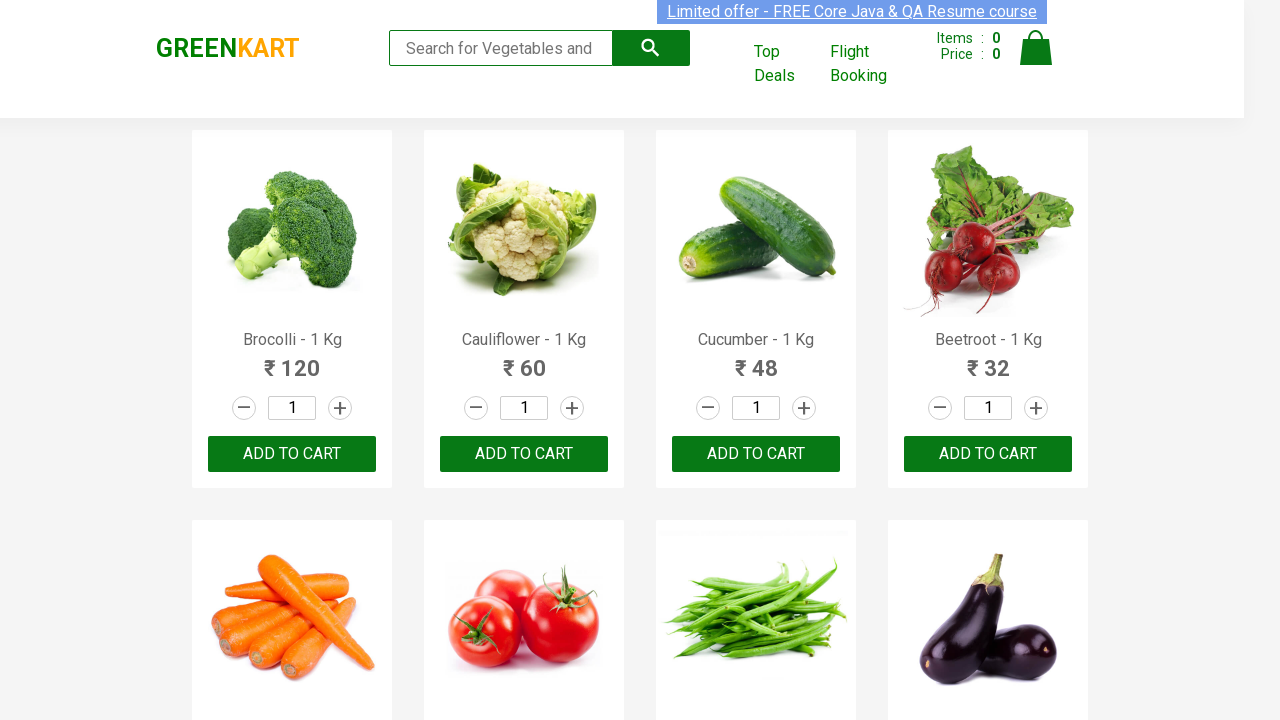

Waited for product list to load on e-commerce page
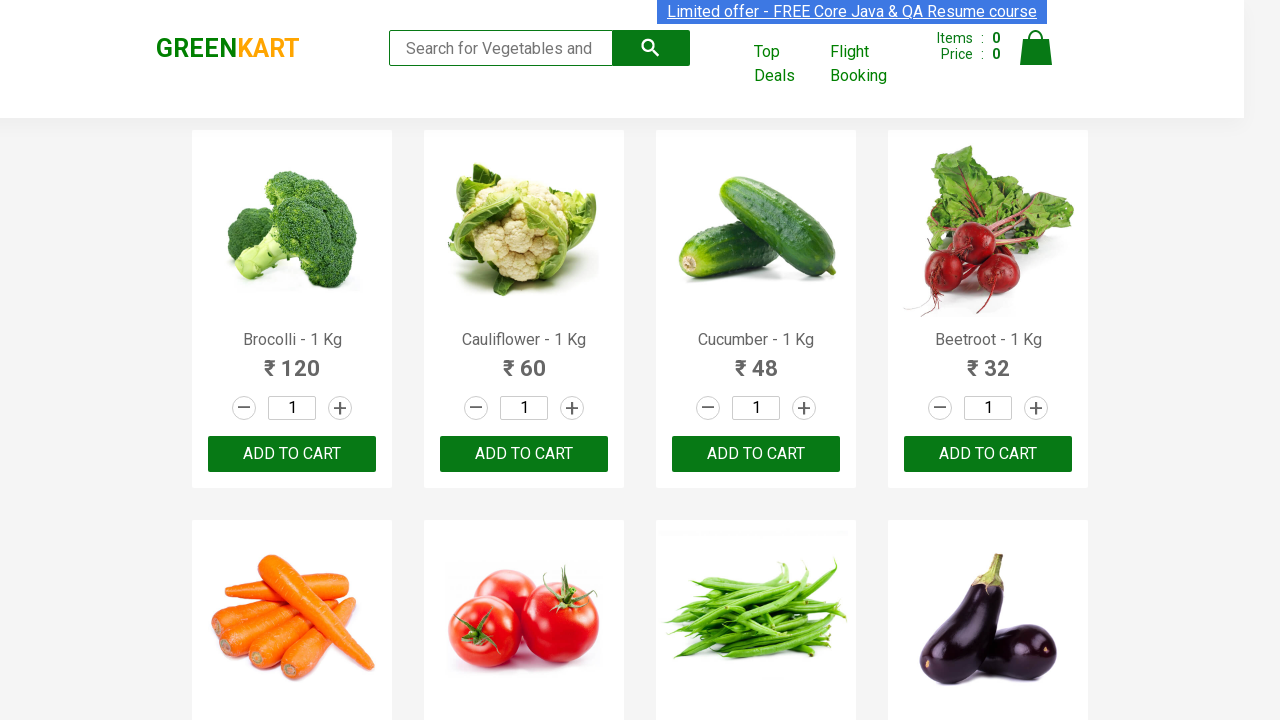

Retrieved all product elements from the page
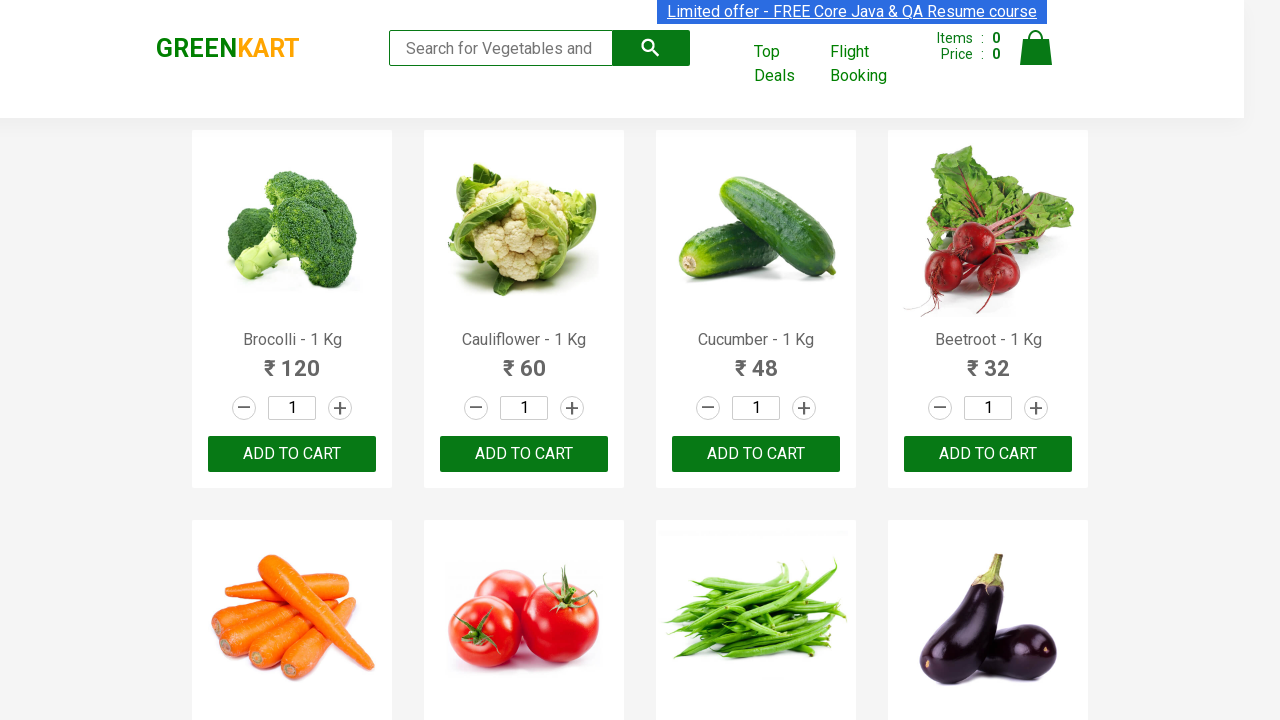

Added Brocolli to cart at (292, 454) on xpath=//div[@class='product-action']/button >> nth=0
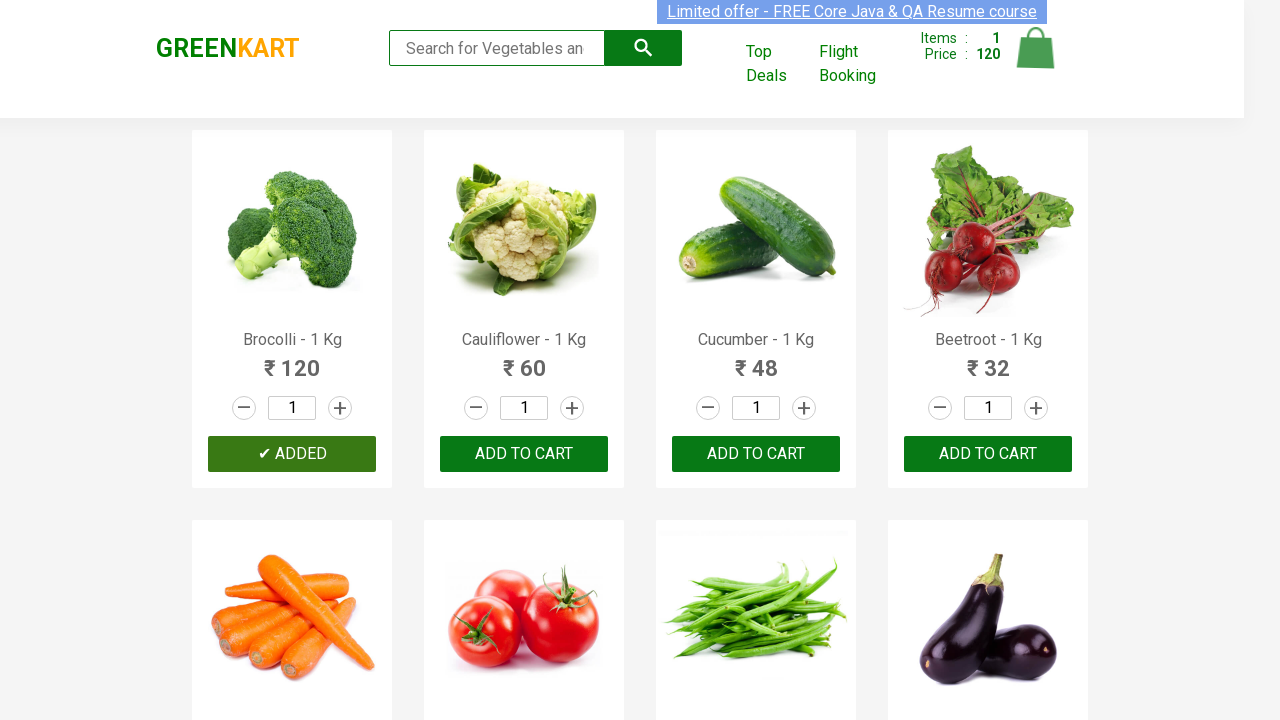

Added Cucumber to cart at (756, 454) on xpath=//div[@class='product-action']/button >> nth=2
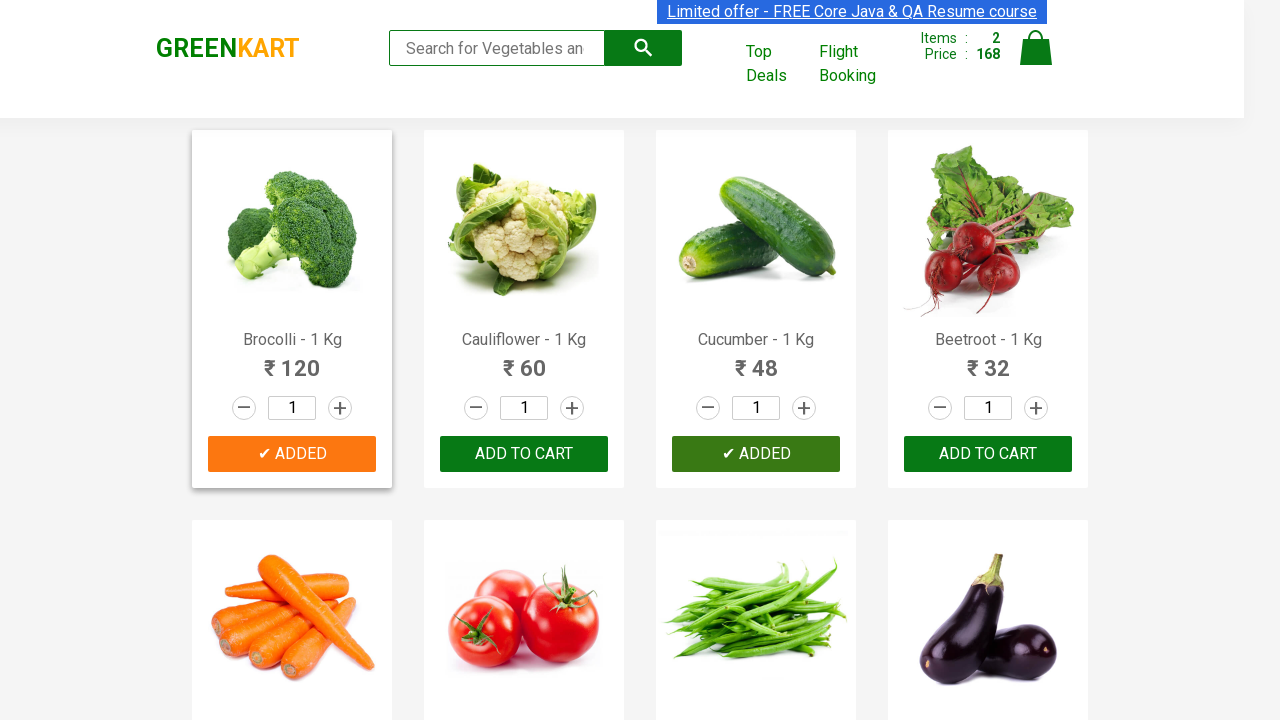

Added Beetroot to cart at (988, 454) on xpath=//div[@class='product-action']/button >> nth=3
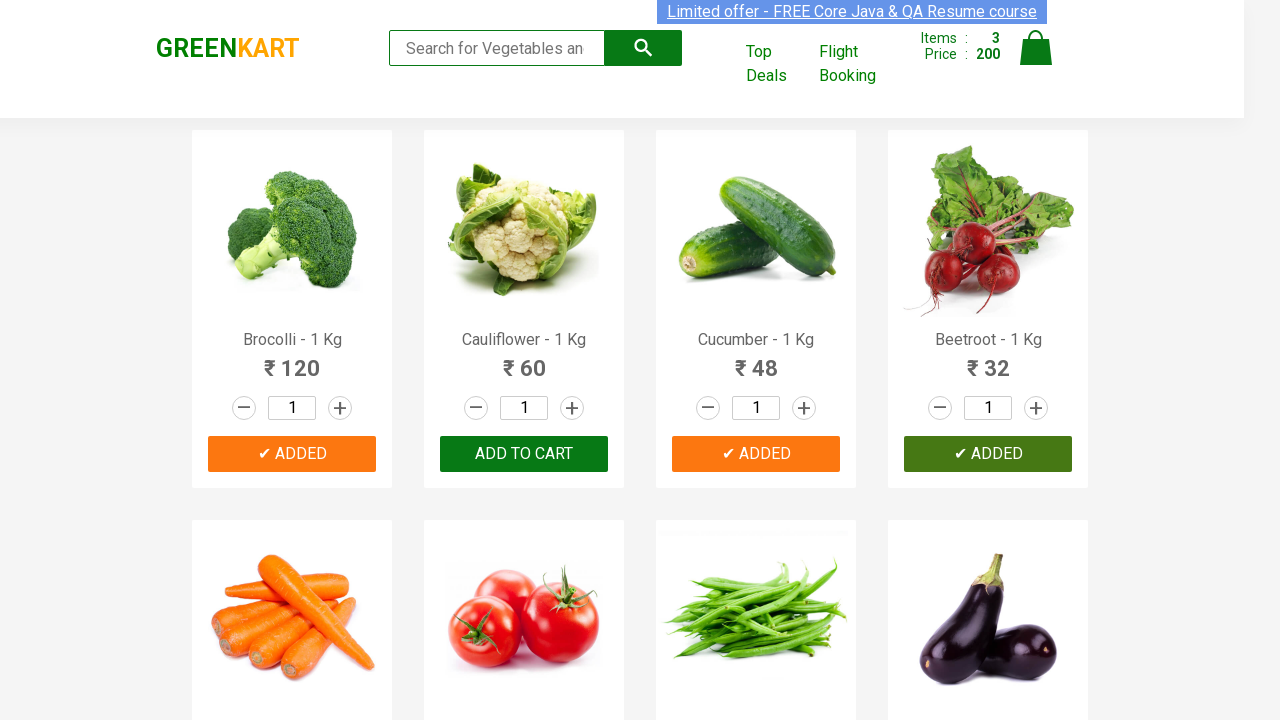

Clicked on cart icon to view cart at (1036, 48) on img[alt='Cart']
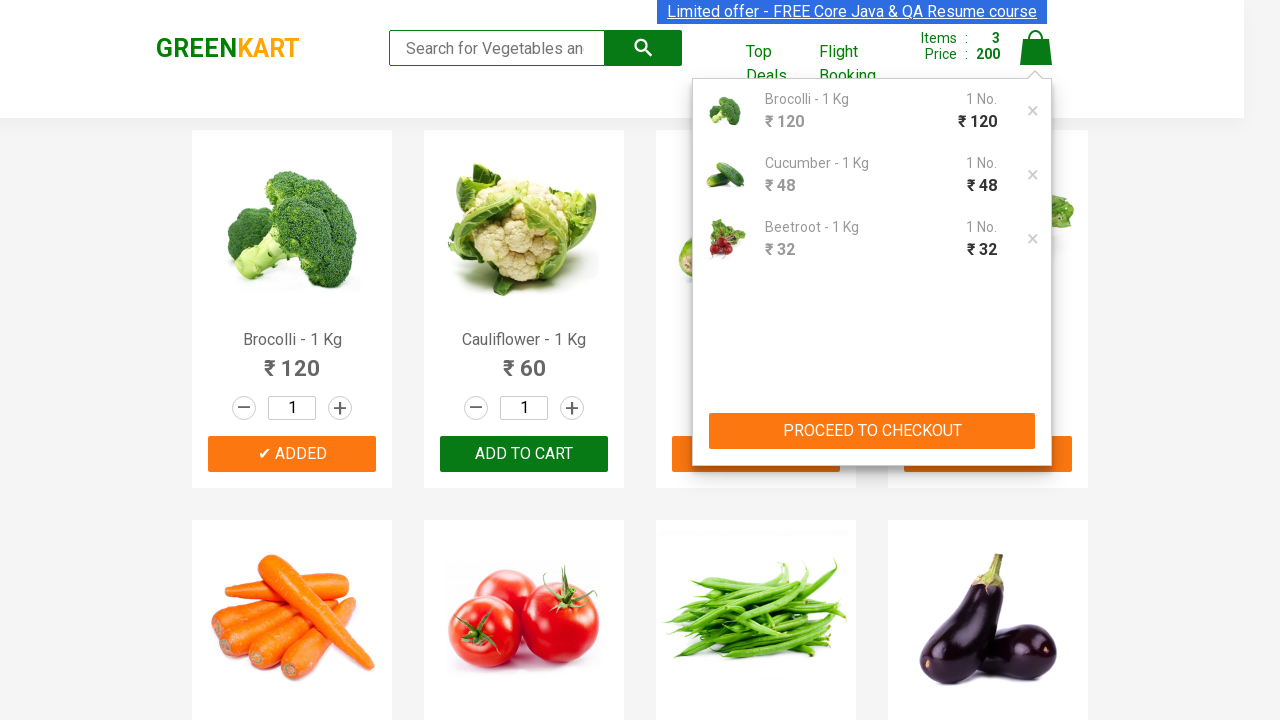

Clicked PROCEED TO CHECKOUT button at (872, 431) on xpath=//button[contains(text(),'PROCEED TO CHECKOUT')]
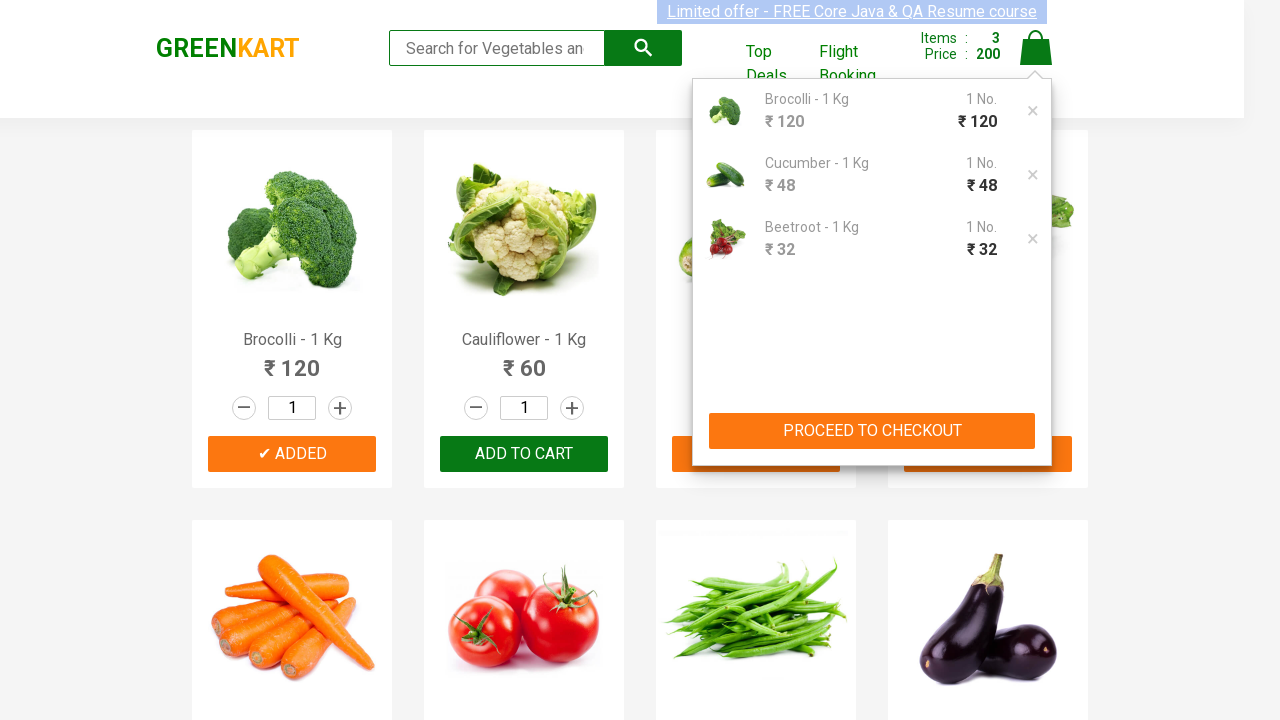

Promo code input field became visible
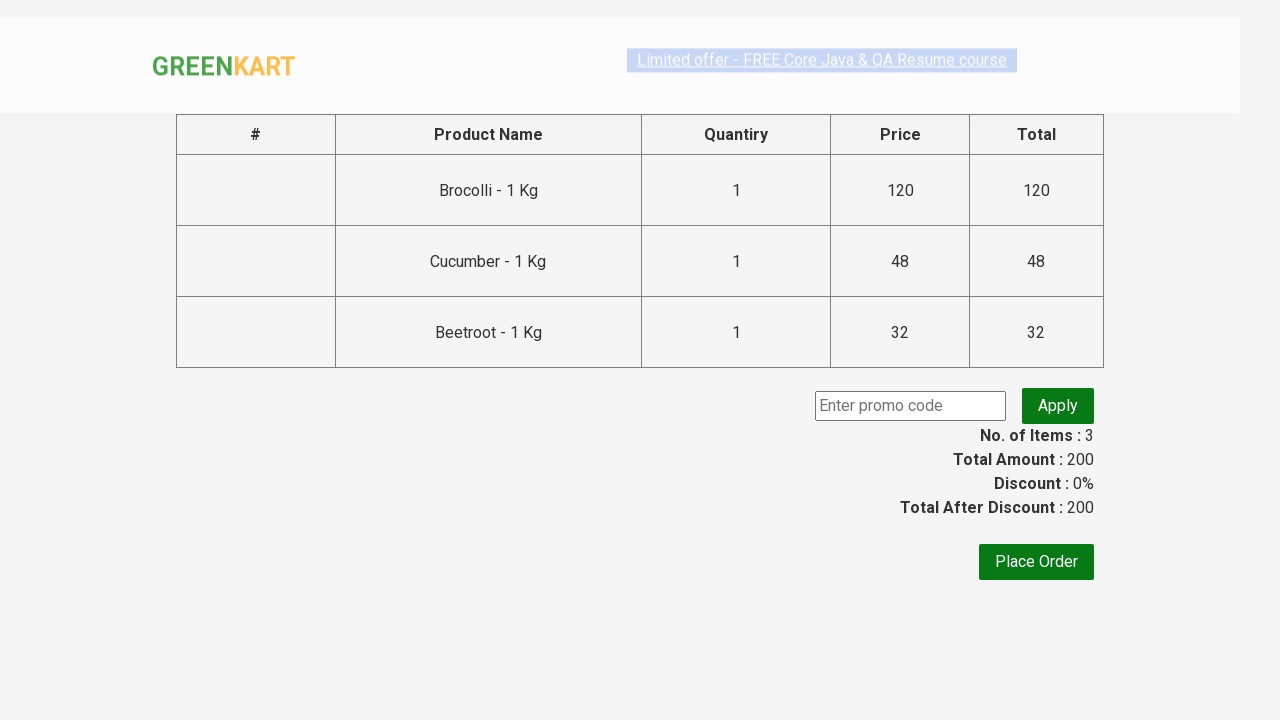

Entered promo code 'rahulshettyacademy' in the input field on input.promoCode
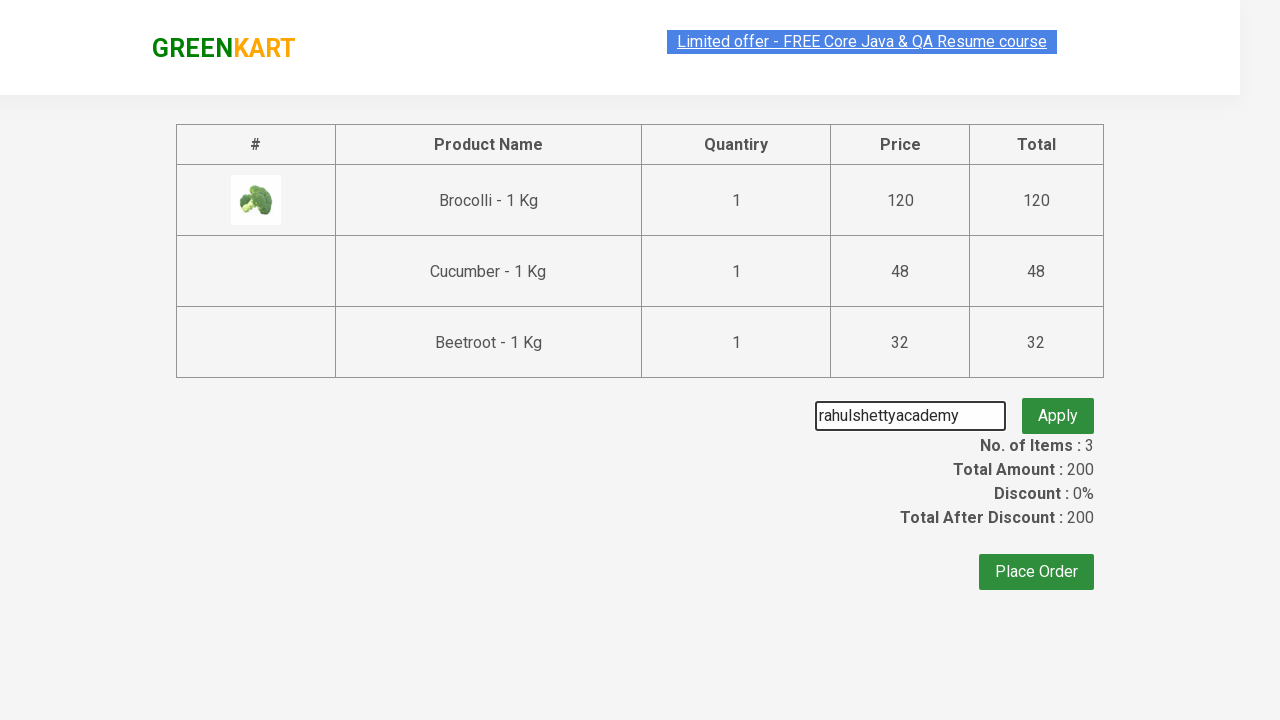

Clicked Apply button to apply the promo code at (1058, 406) on button.promoBtn
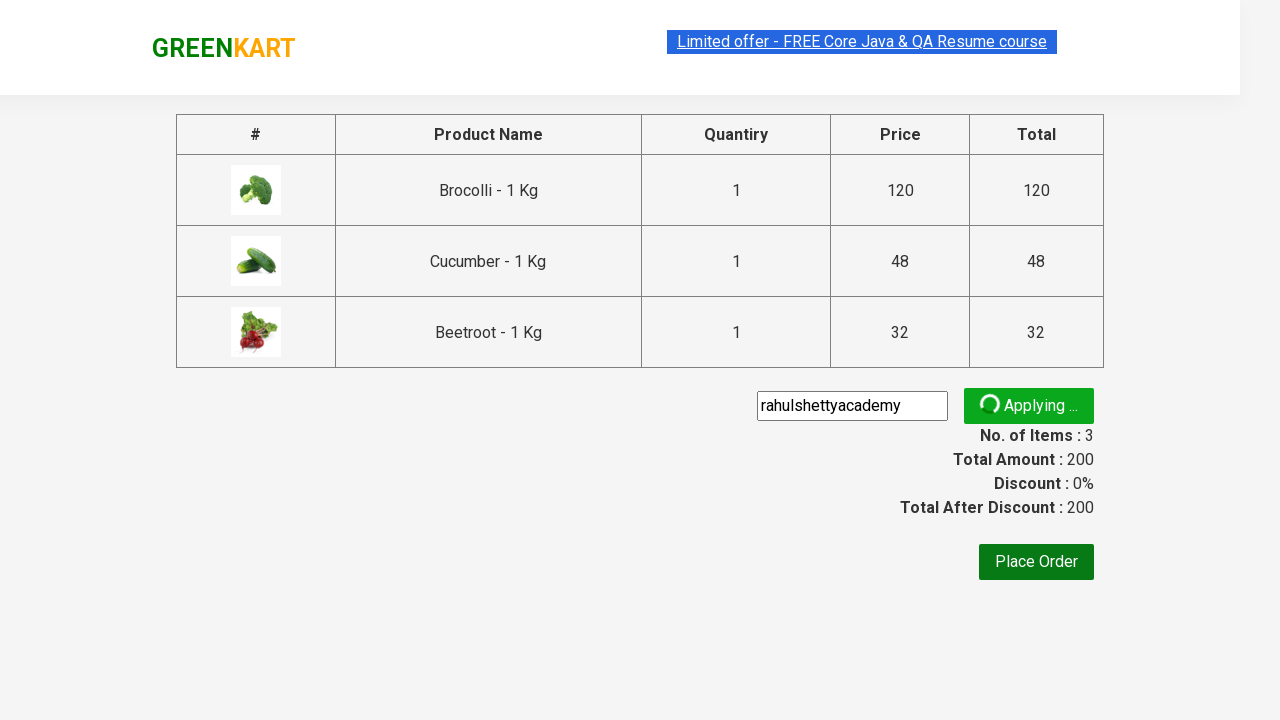

Promo discount confirmation message appeared successfully
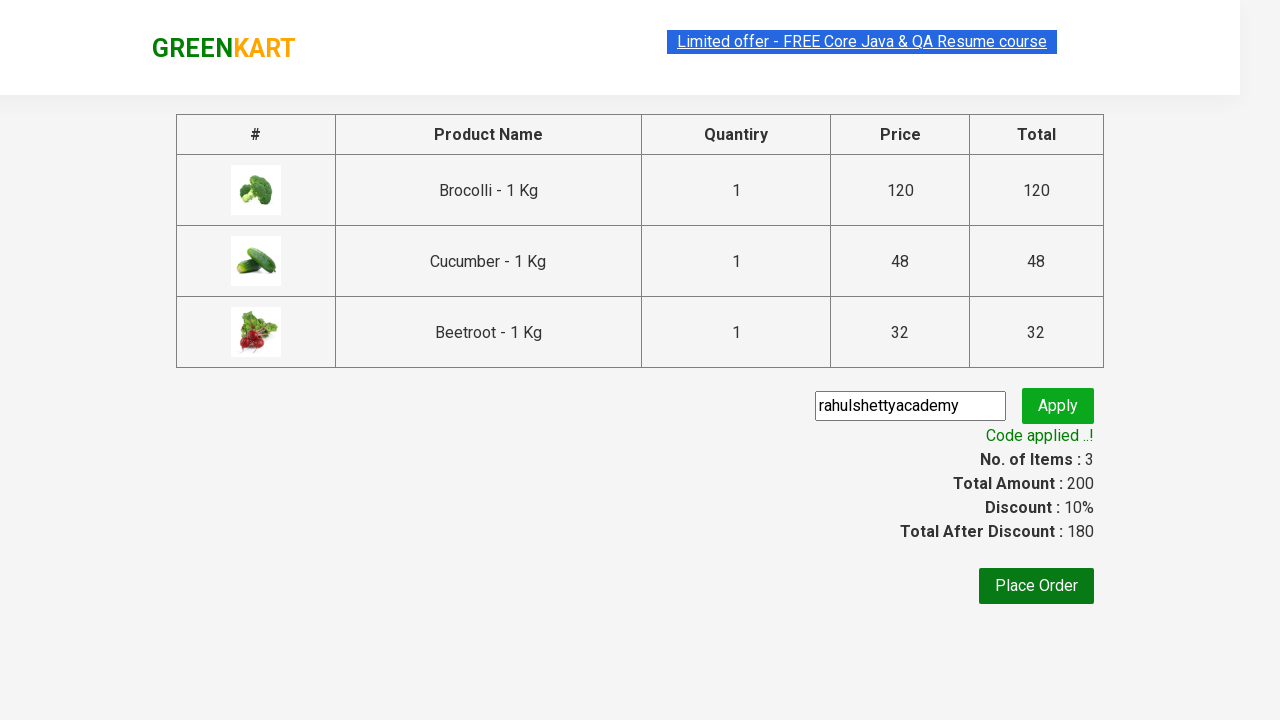

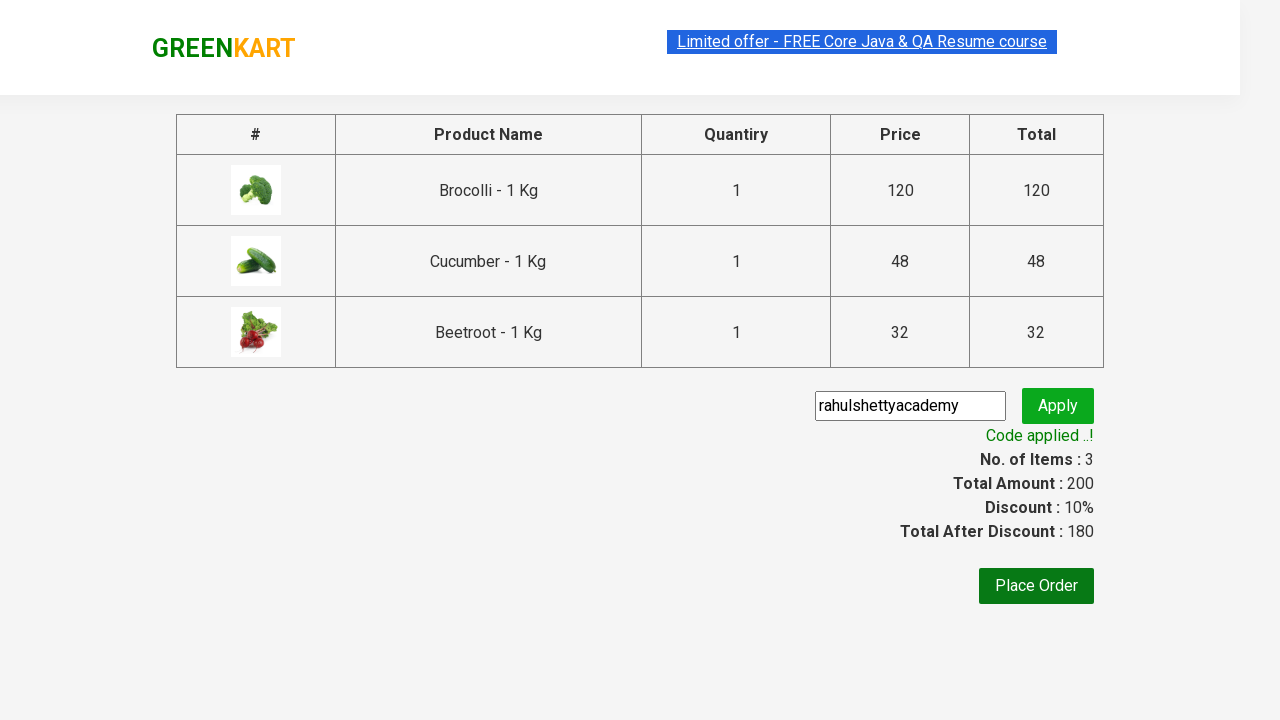